Tests clicking the X button to close error message after failed login attempt

Starting URL: https://saucedemo.com

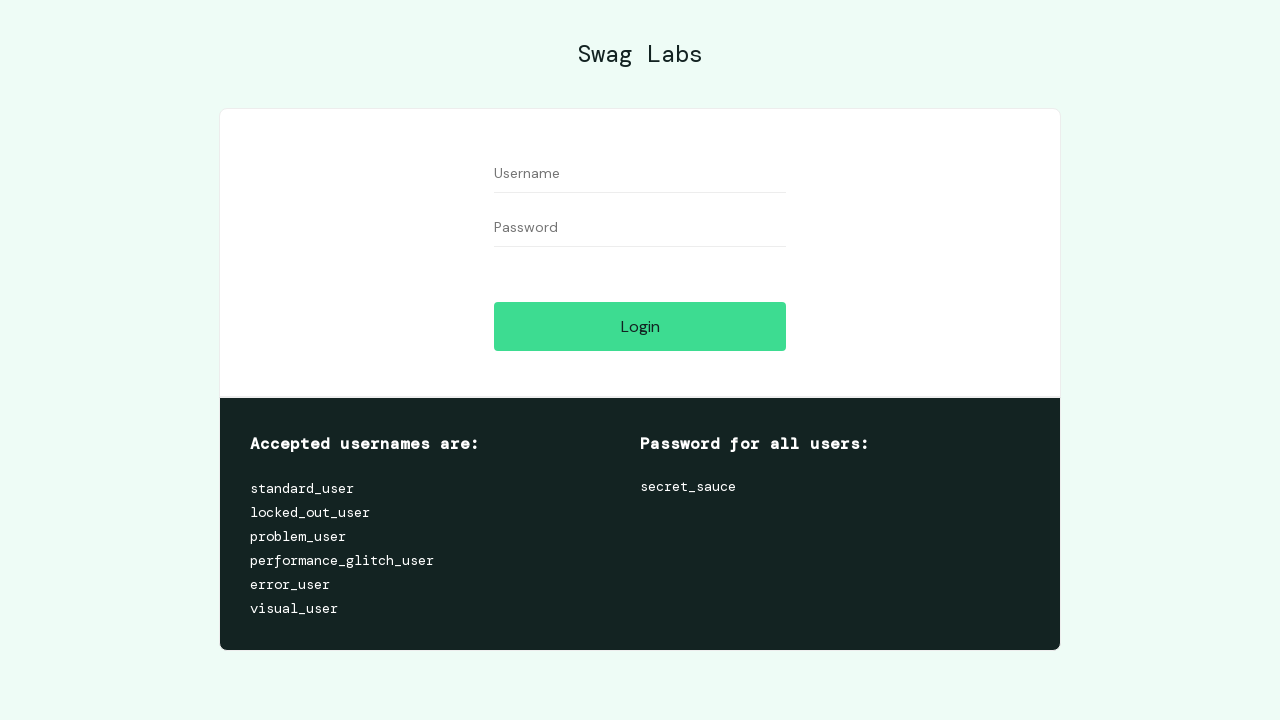

Clicked login button without credentials to trigger error at (640, 326) on #login-button
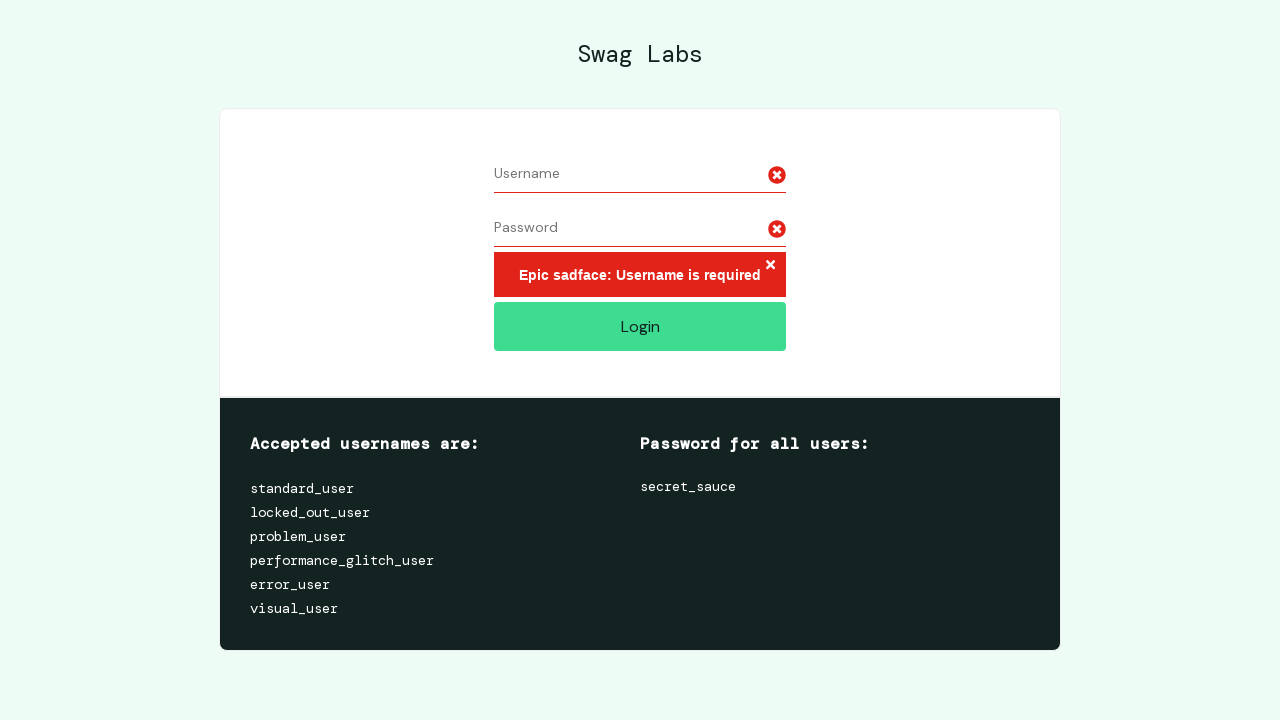

Error message appeared after failed login attempt
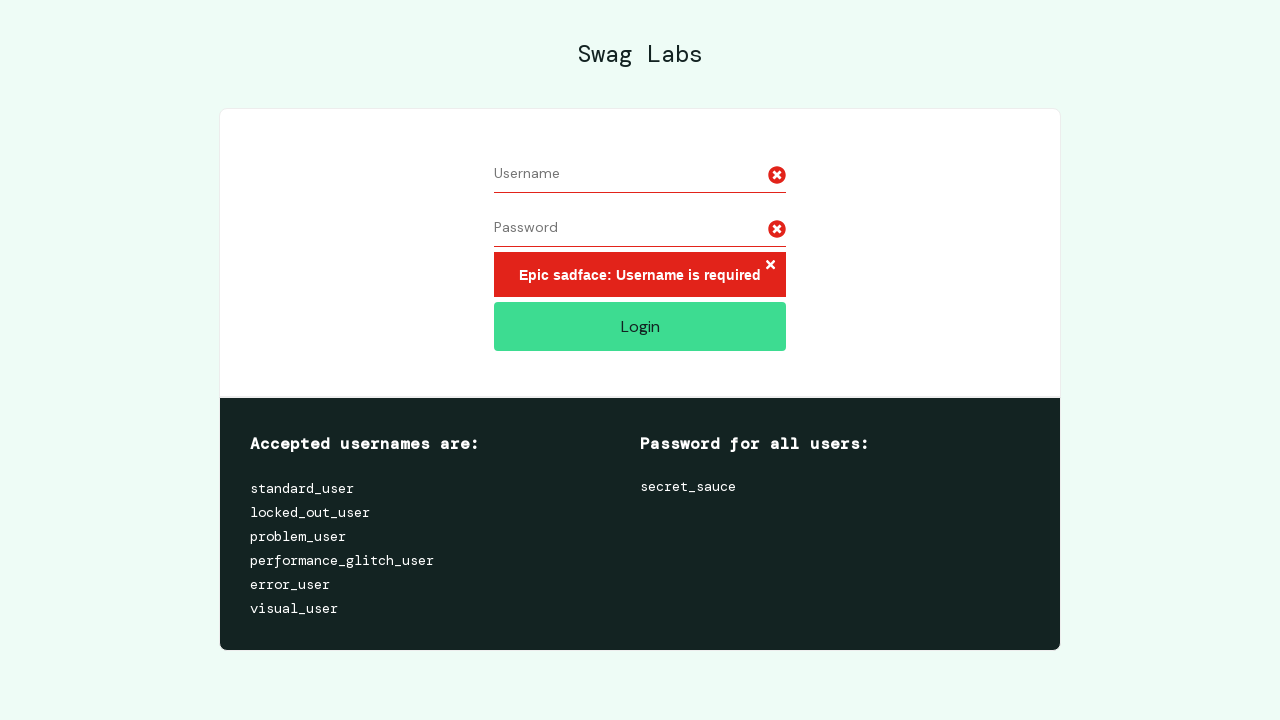

Clicked X button to close error message at (770, 266) on button.error-button
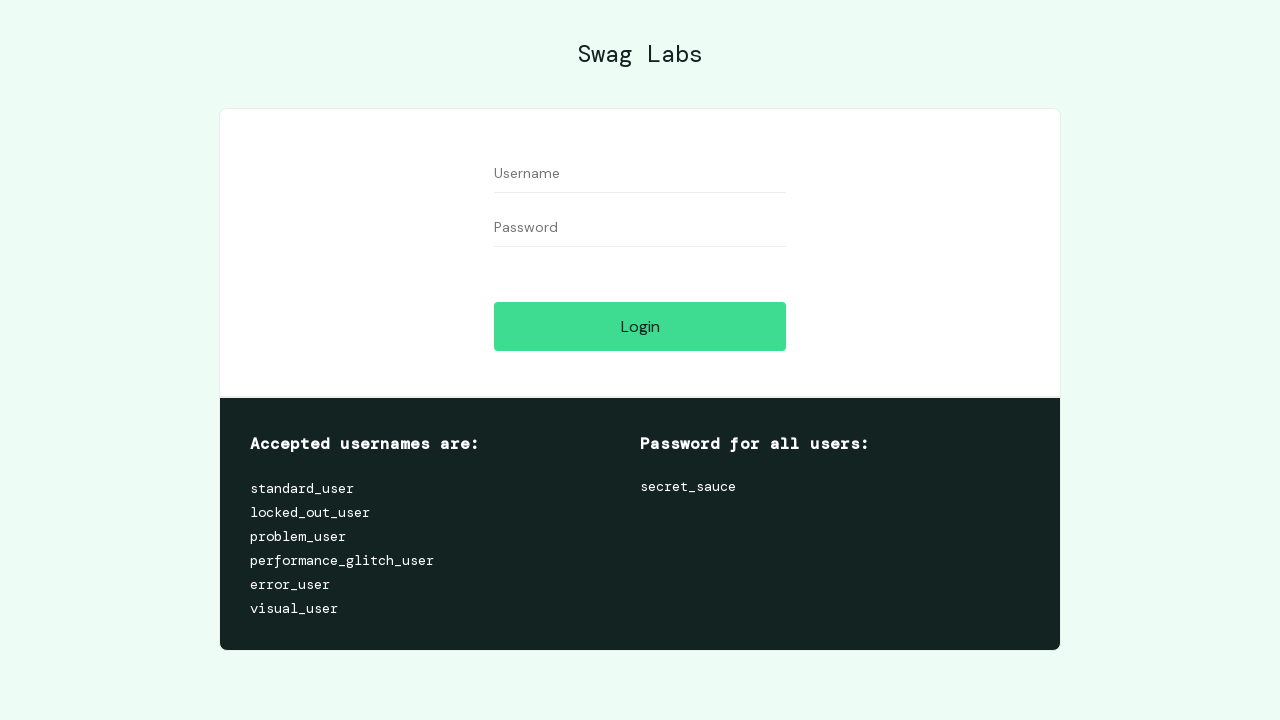

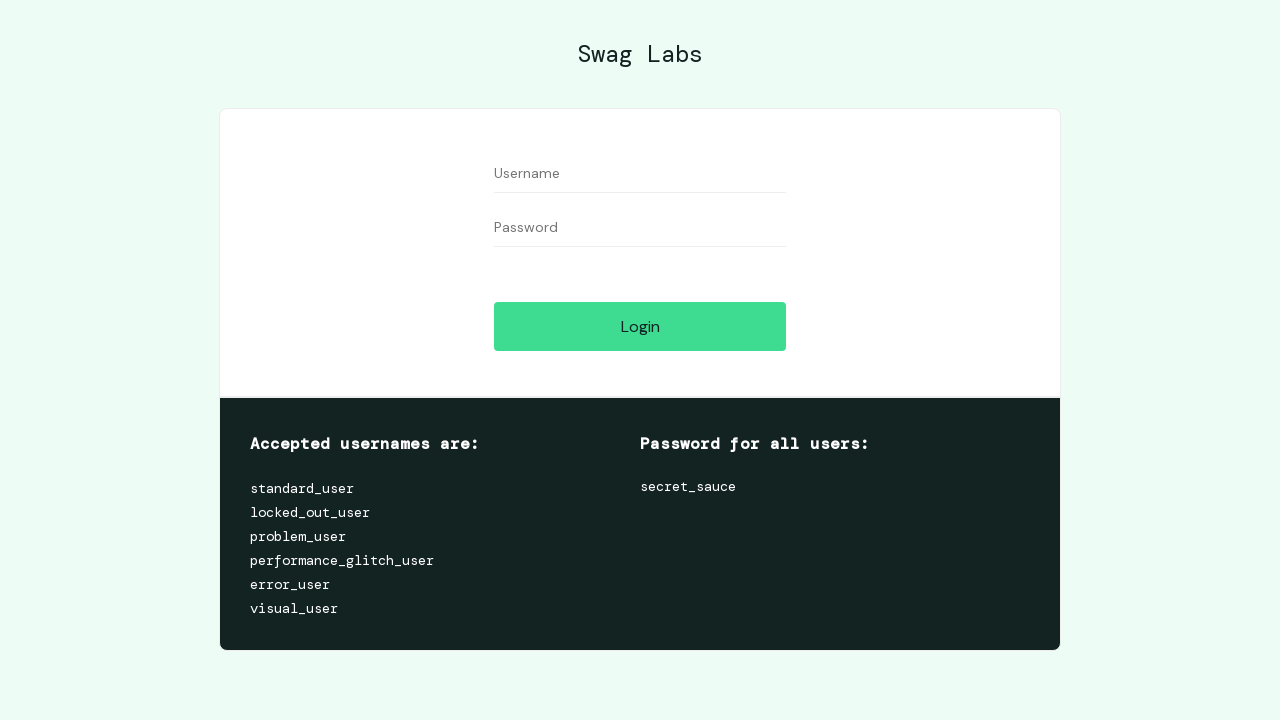